Tests the confirm alert by clicking the confirm button and dismissing (Cancel), then verifies the result shows "You selected Cancel"

Starting URL: https://demoqa.com/alerts

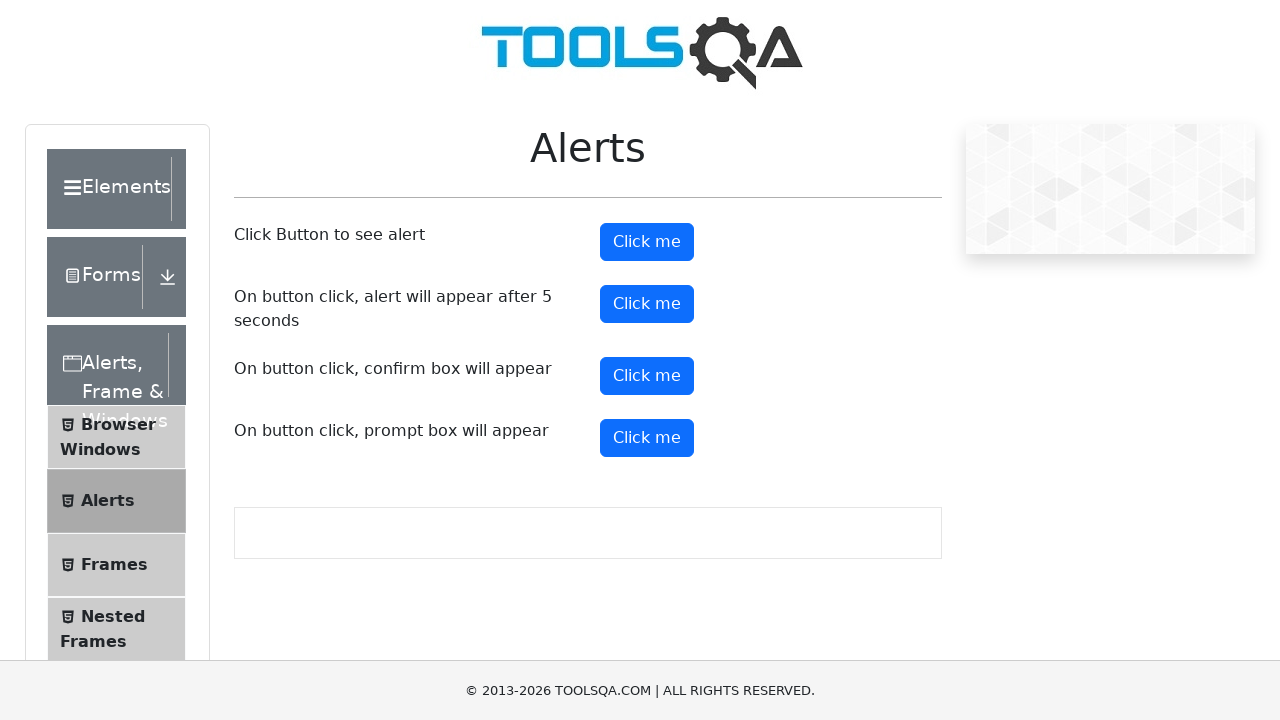

Set up dialog handler to dismiss confirmation alerts
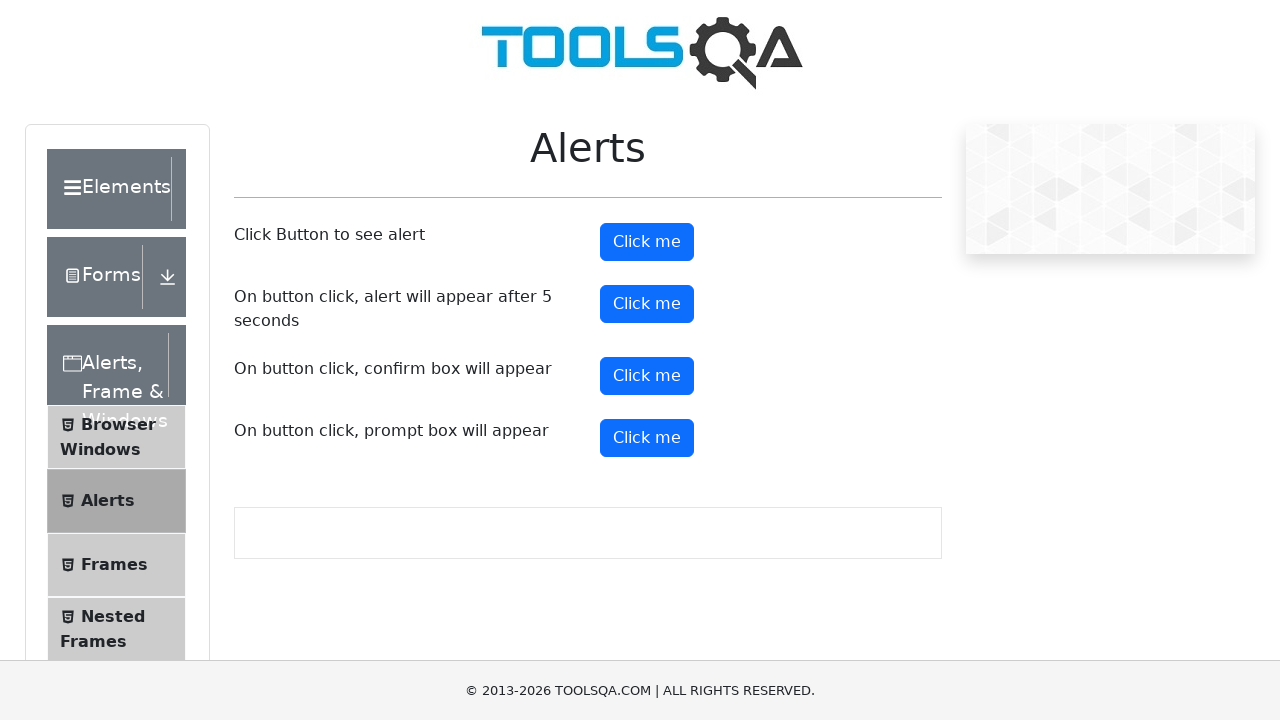

Clicked confirm button via JavaScript
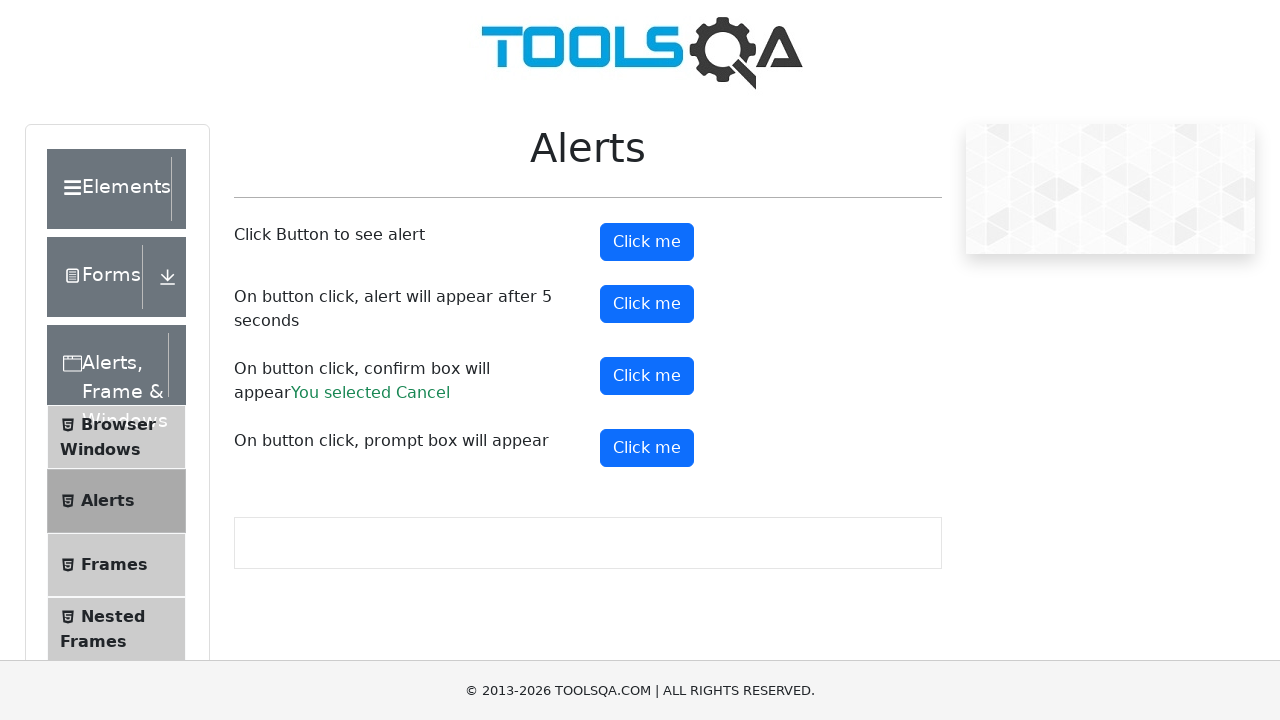

Waited for confirm result element to appear
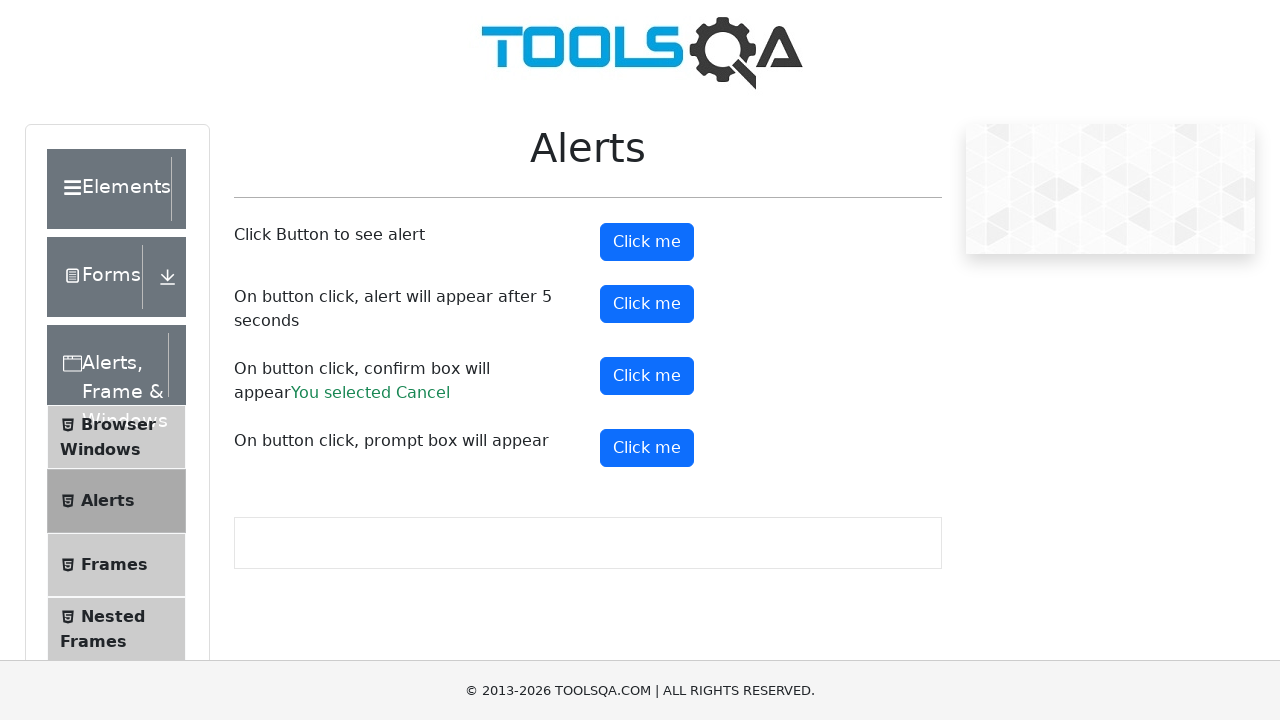

Retrieved result text: 'You selected Cancel'
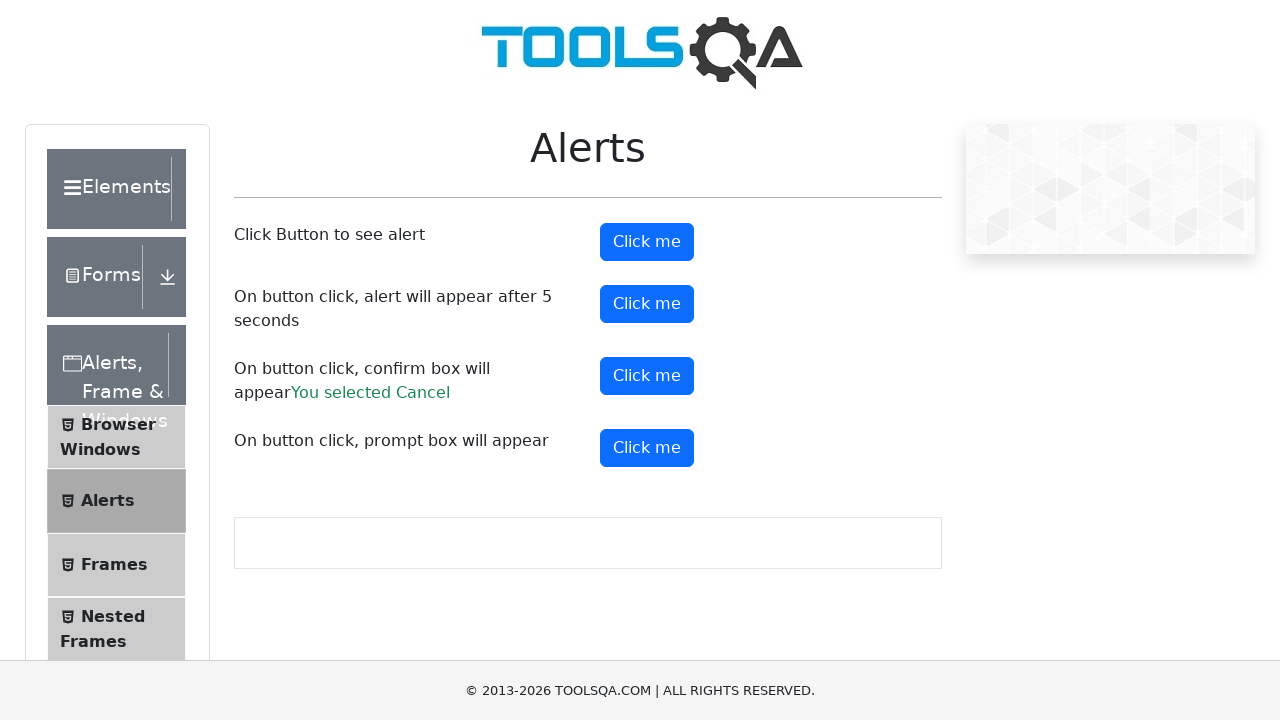

Verified result text equals 'You selected Cancel'
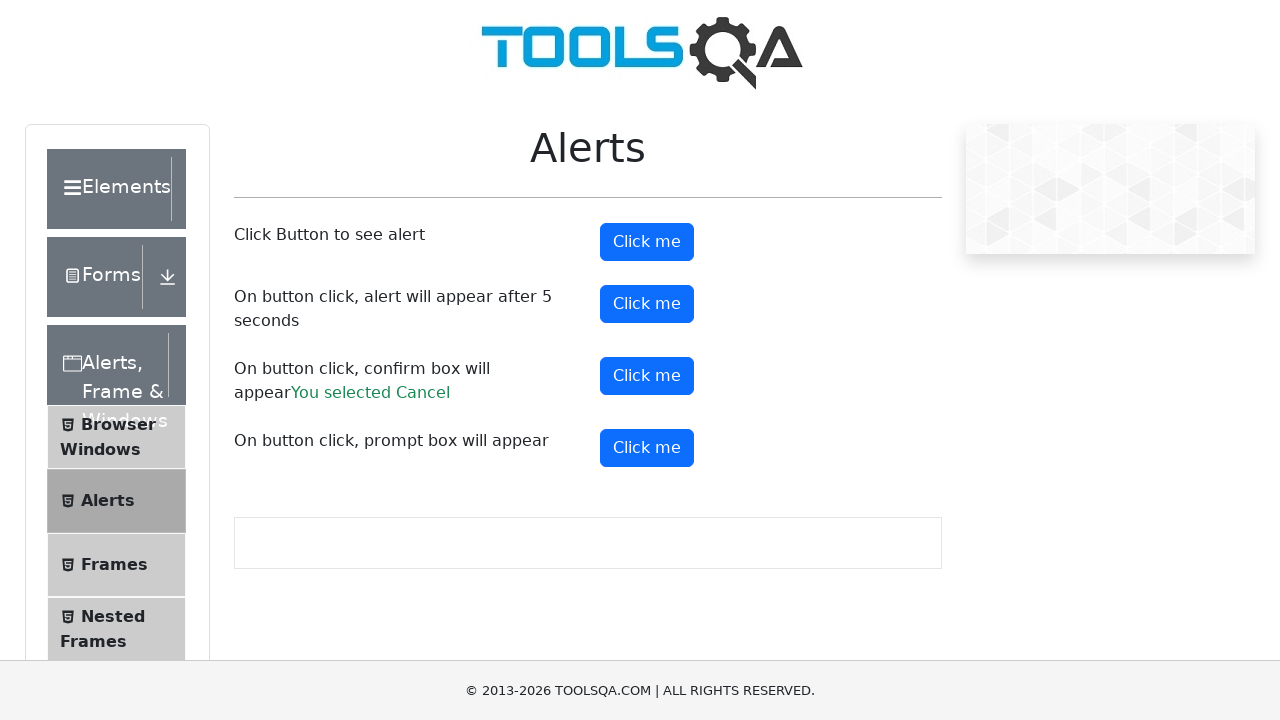

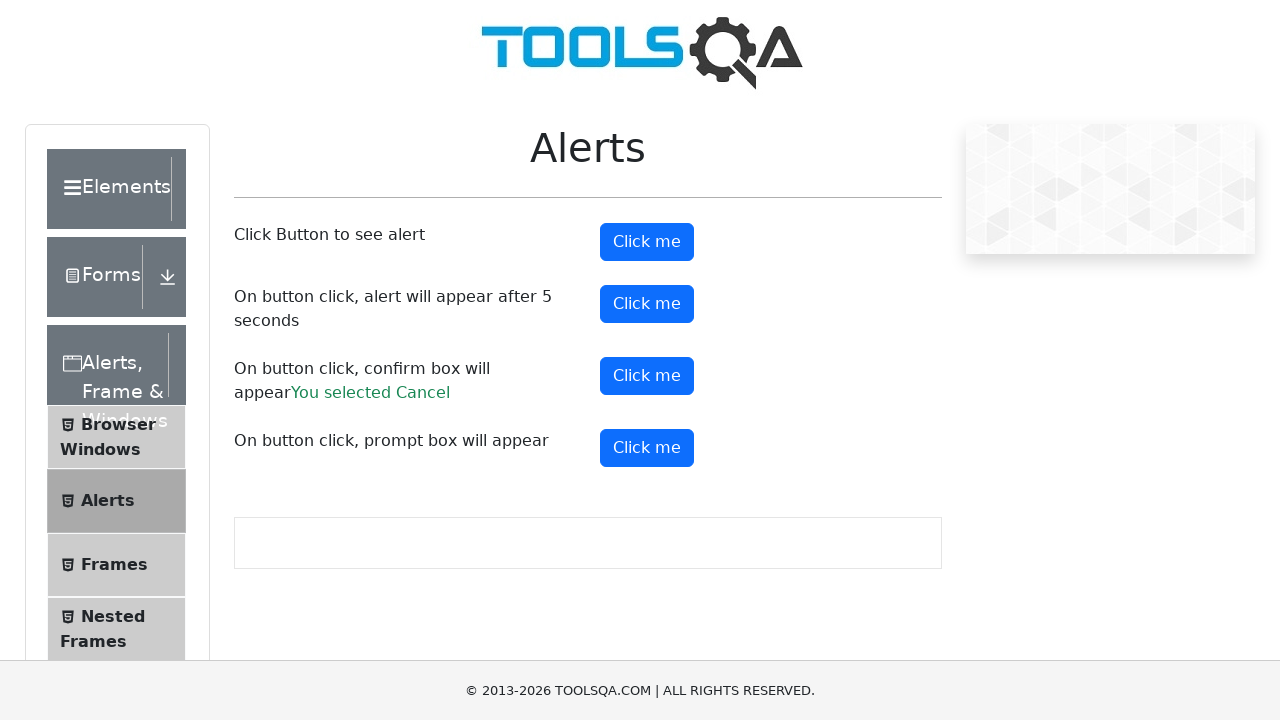